Tests autocomplete functionality by typing "Am" and verifying autosuggestion list appears

Starting URL: https://rahulshettyacademy.com/AutomationPractice/

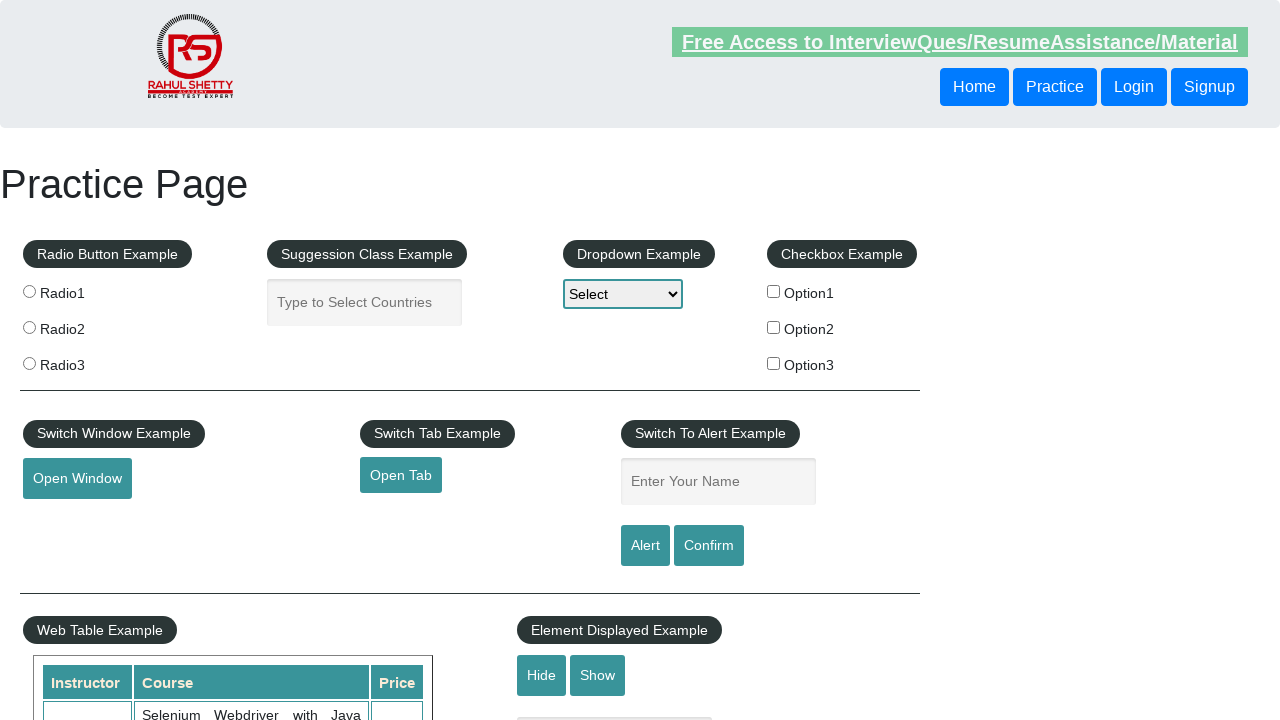

Typed 'Am' in autocomplete field on #autocomplete
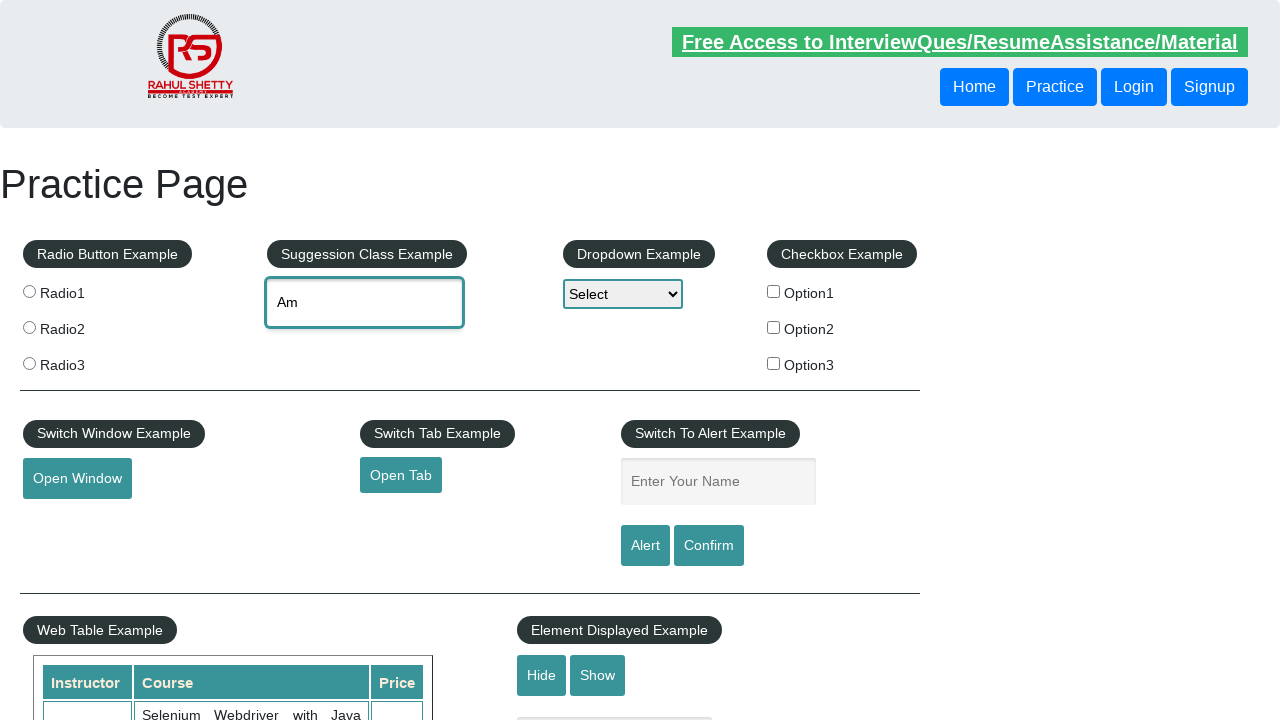

Autosuggestion list appeared after typing 'Am'
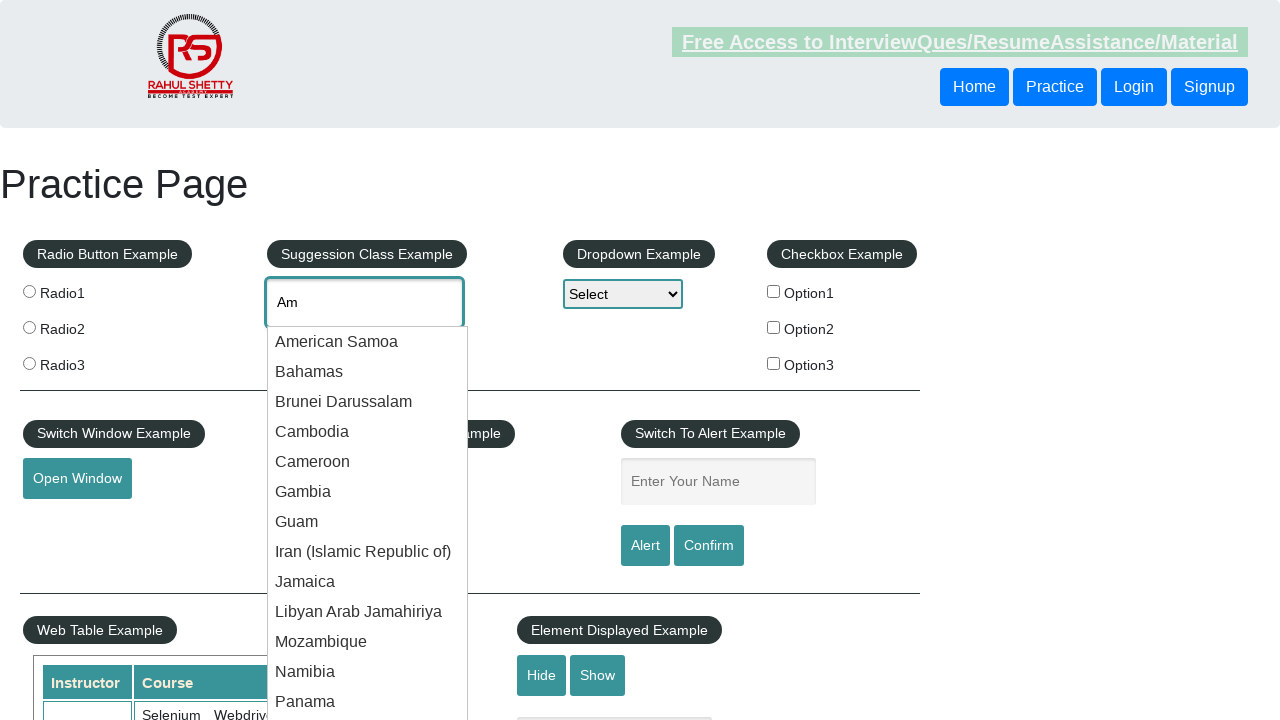

Retrieved all autosuggestion items from the list
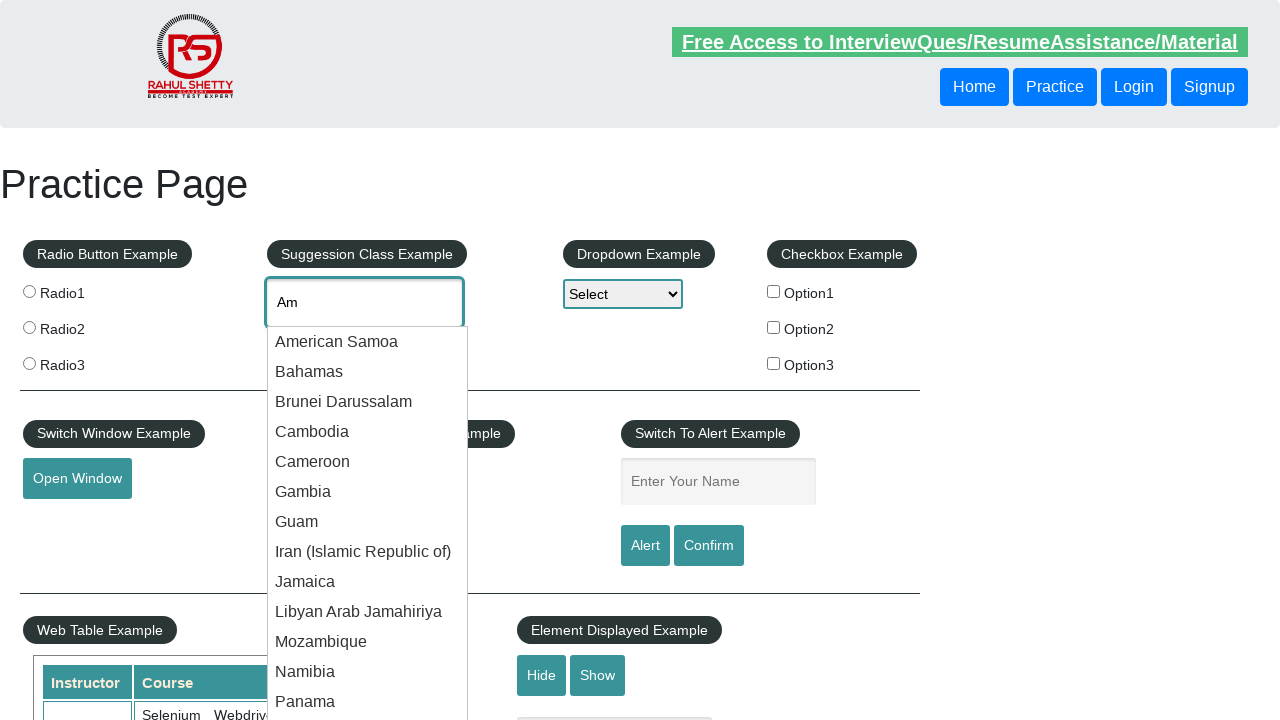

Total autosuggestion count: 17
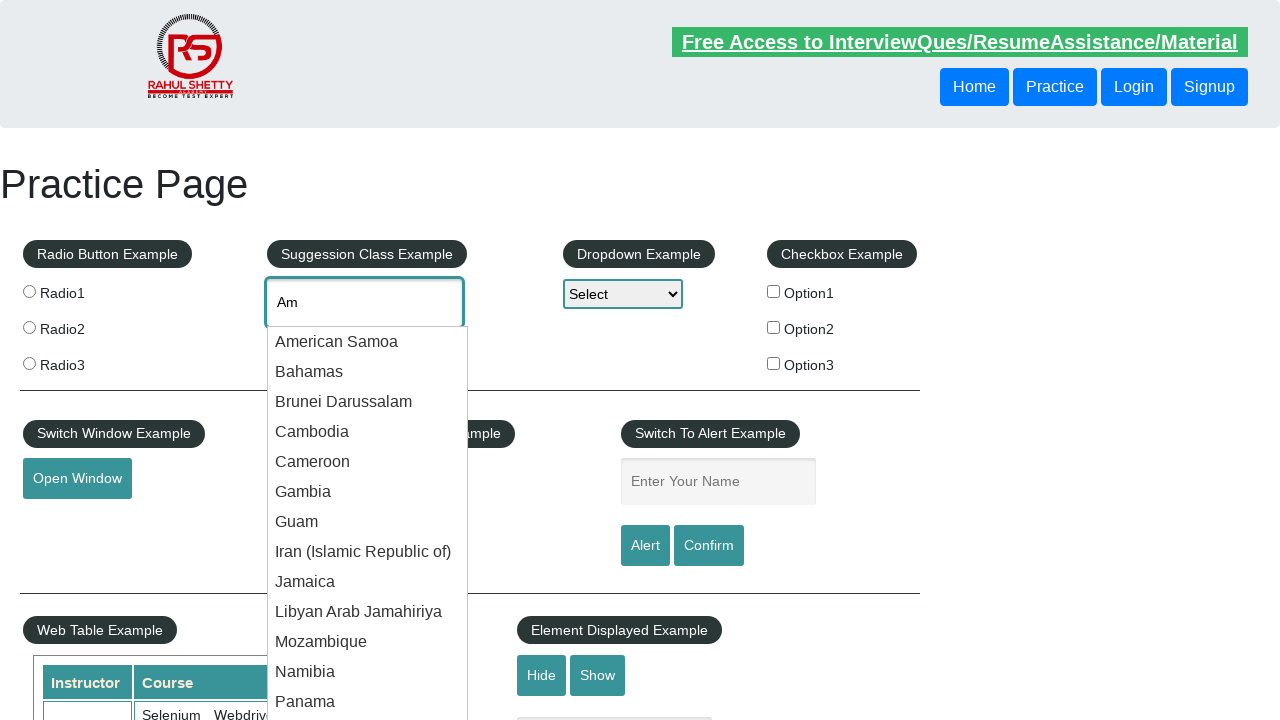

Autosuggestion item: American Samoa
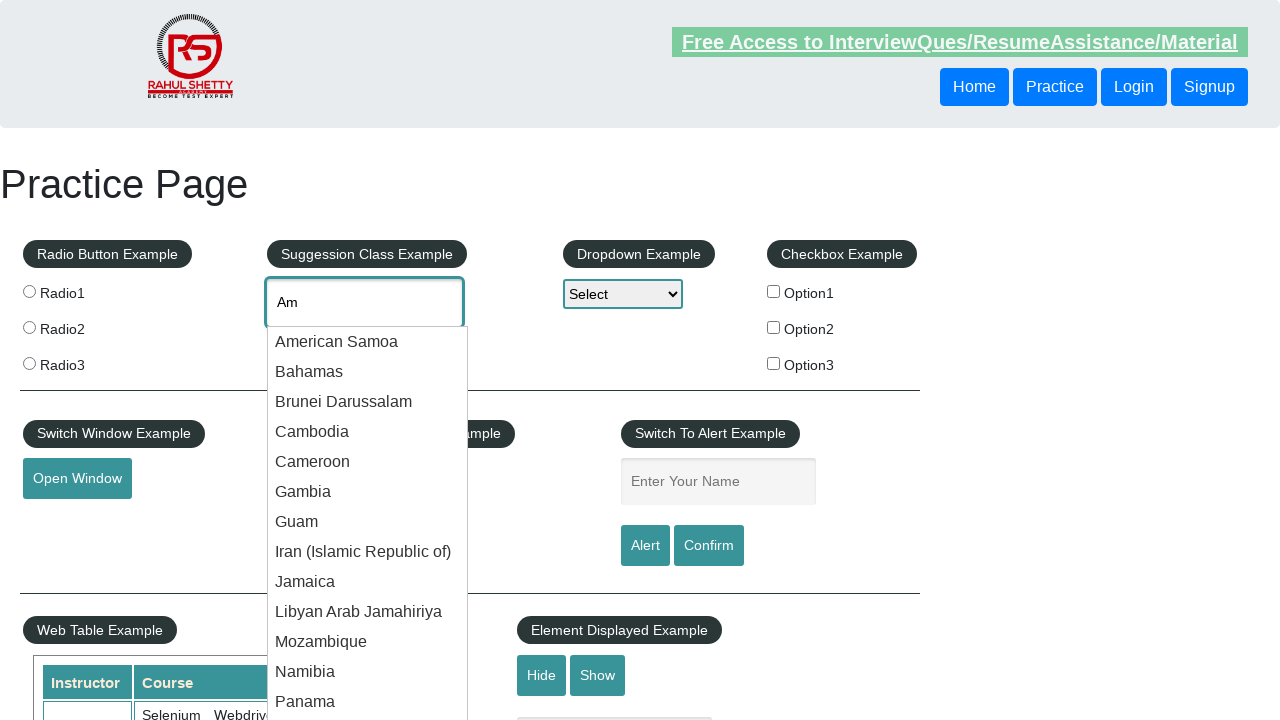

Autosuggestion item: Bahamas
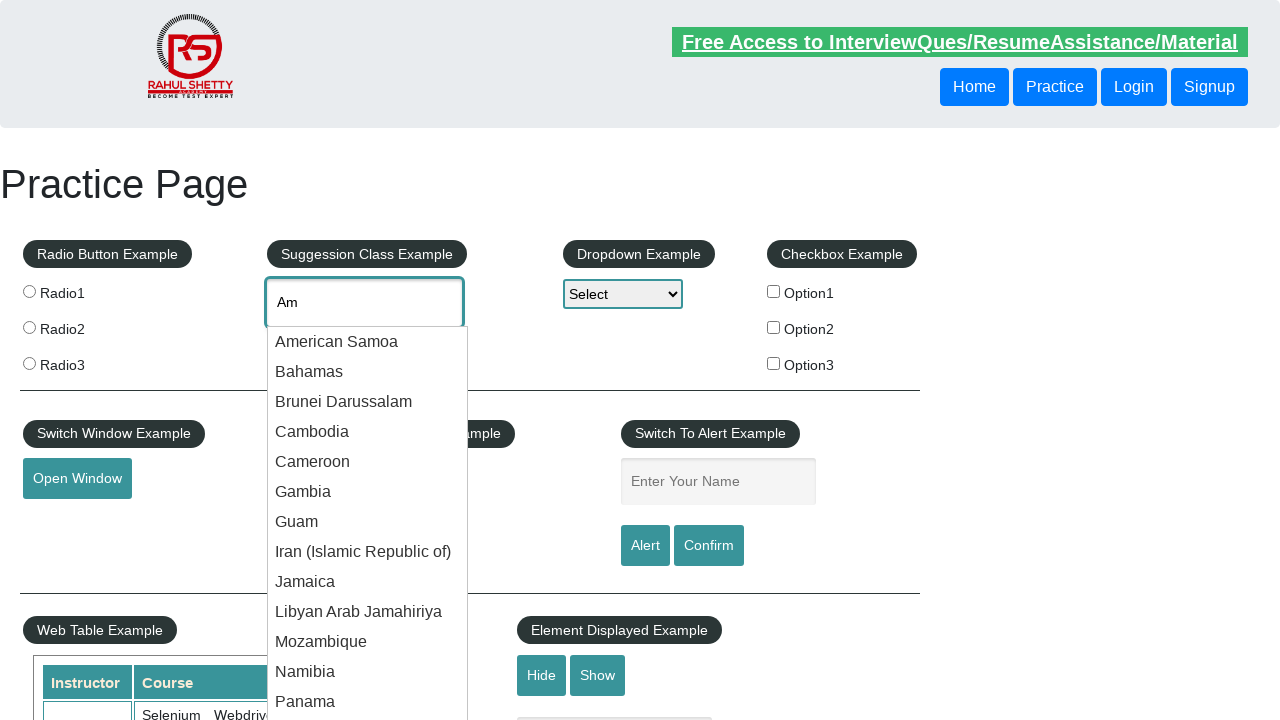

Autosuggestion item: Brunei Darussalam
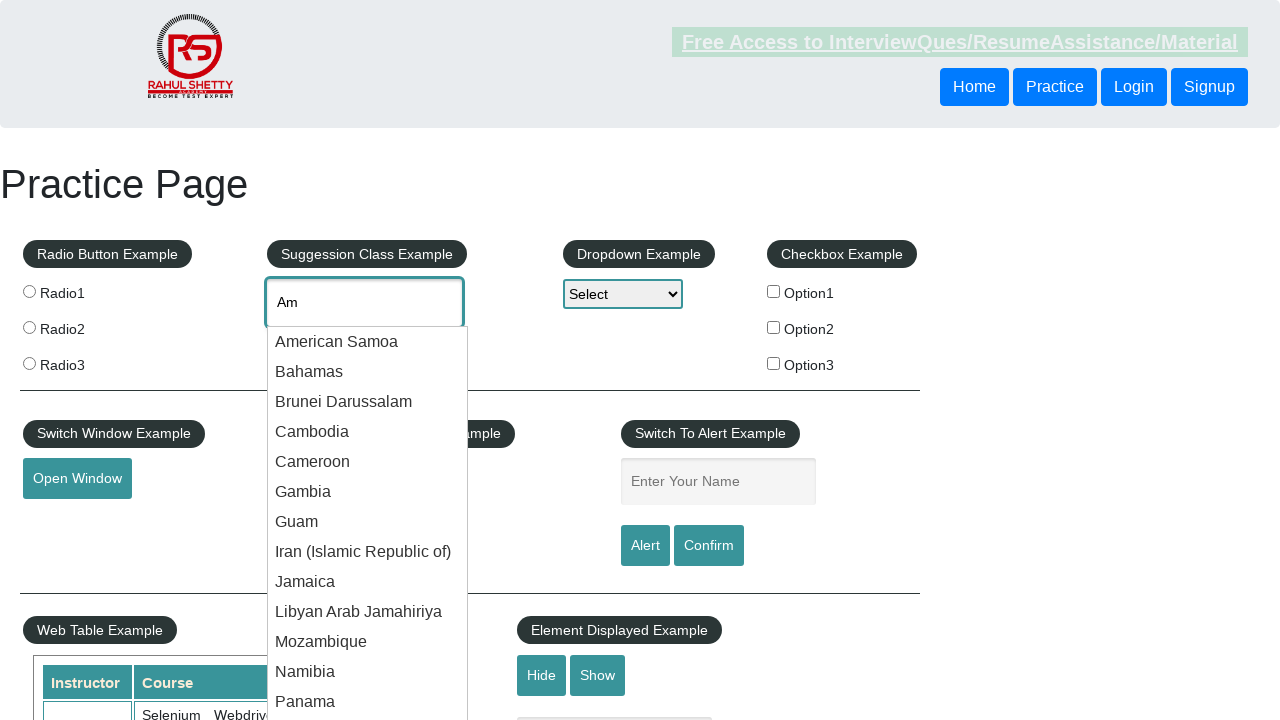

Autosuggestion item: Cambodia
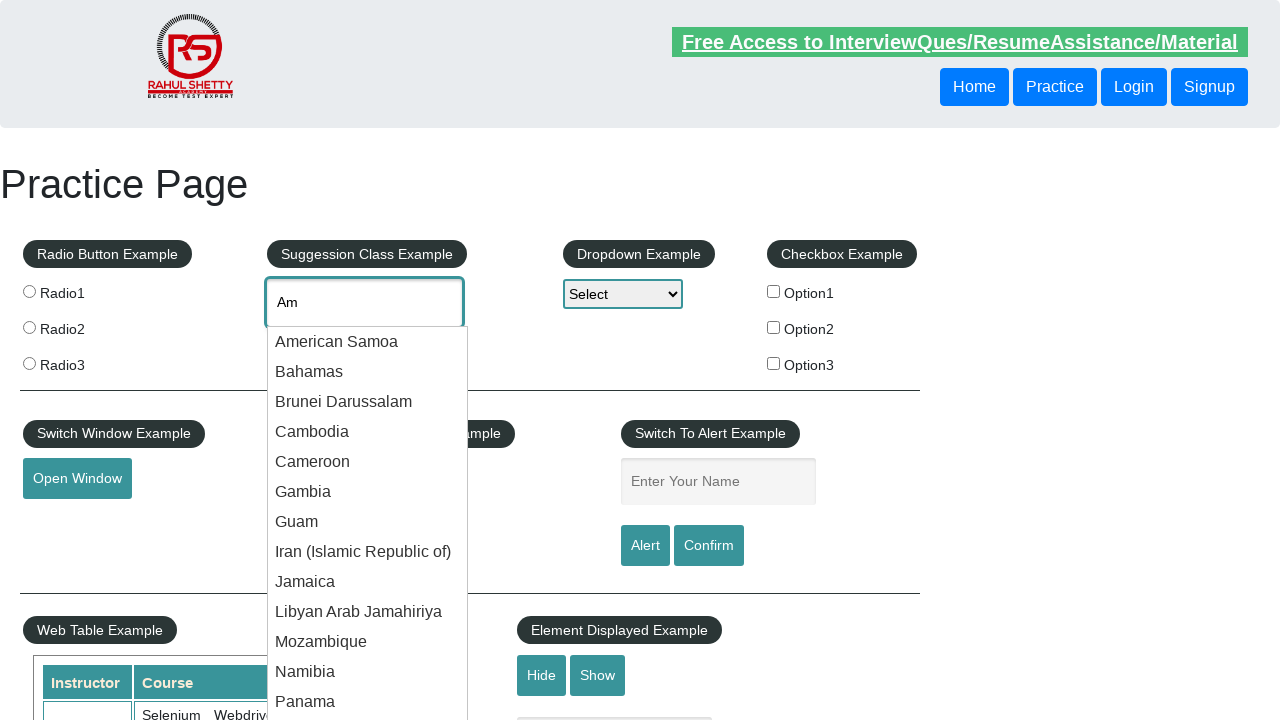

Autosuggestion item: Cameroon
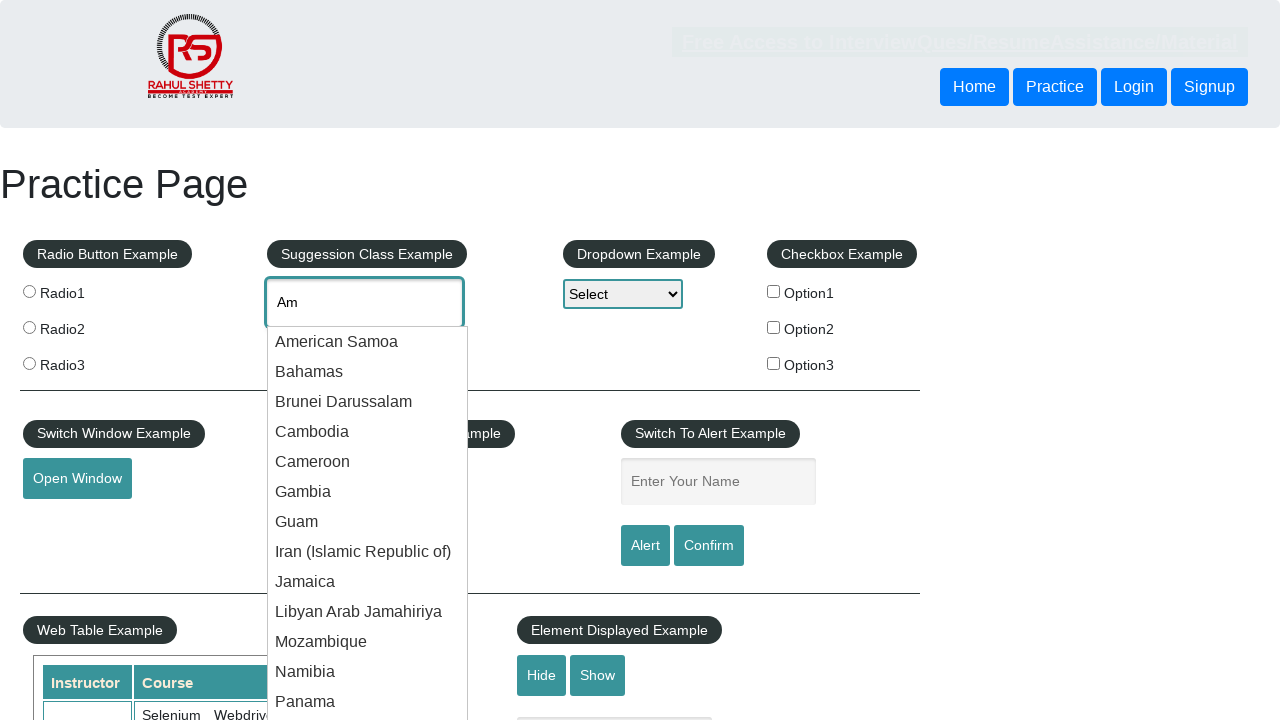

Autosuggestion item: Gambia
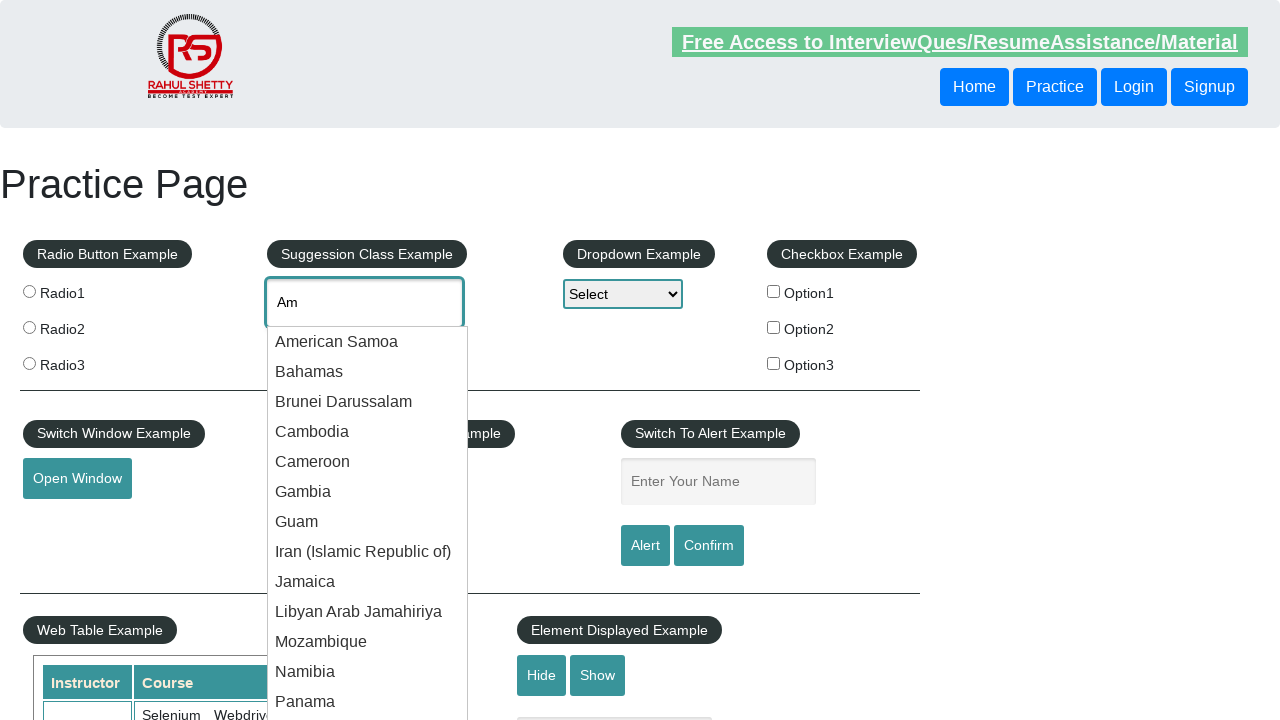

Autosuggestion item: Guam
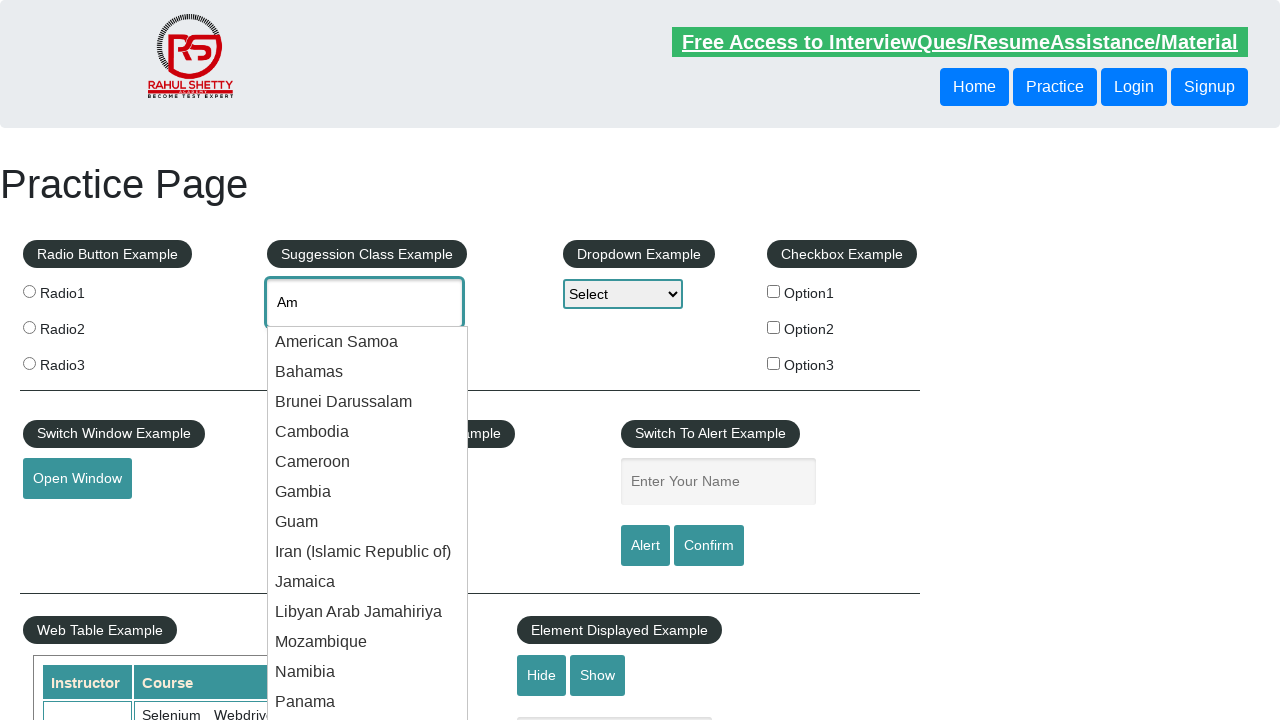

Autosuggestion item: Iran (Islamic Republic of)
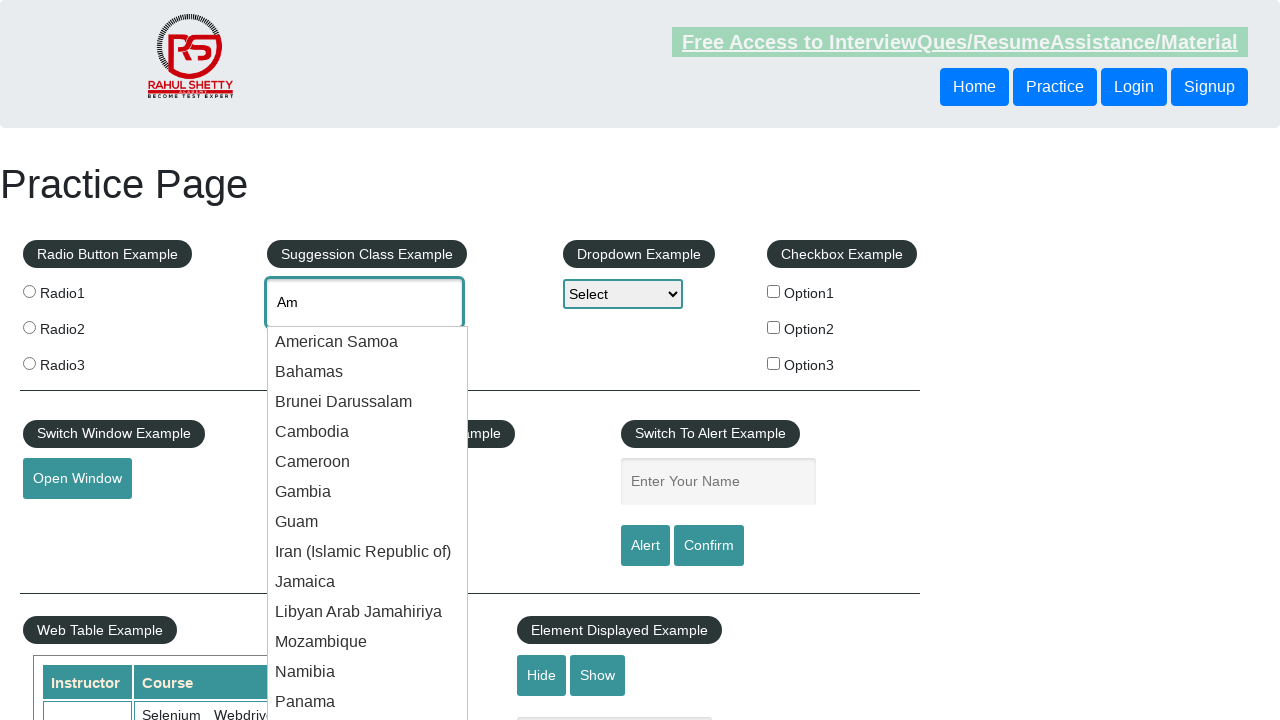

Autosuggestion item: Jamaica
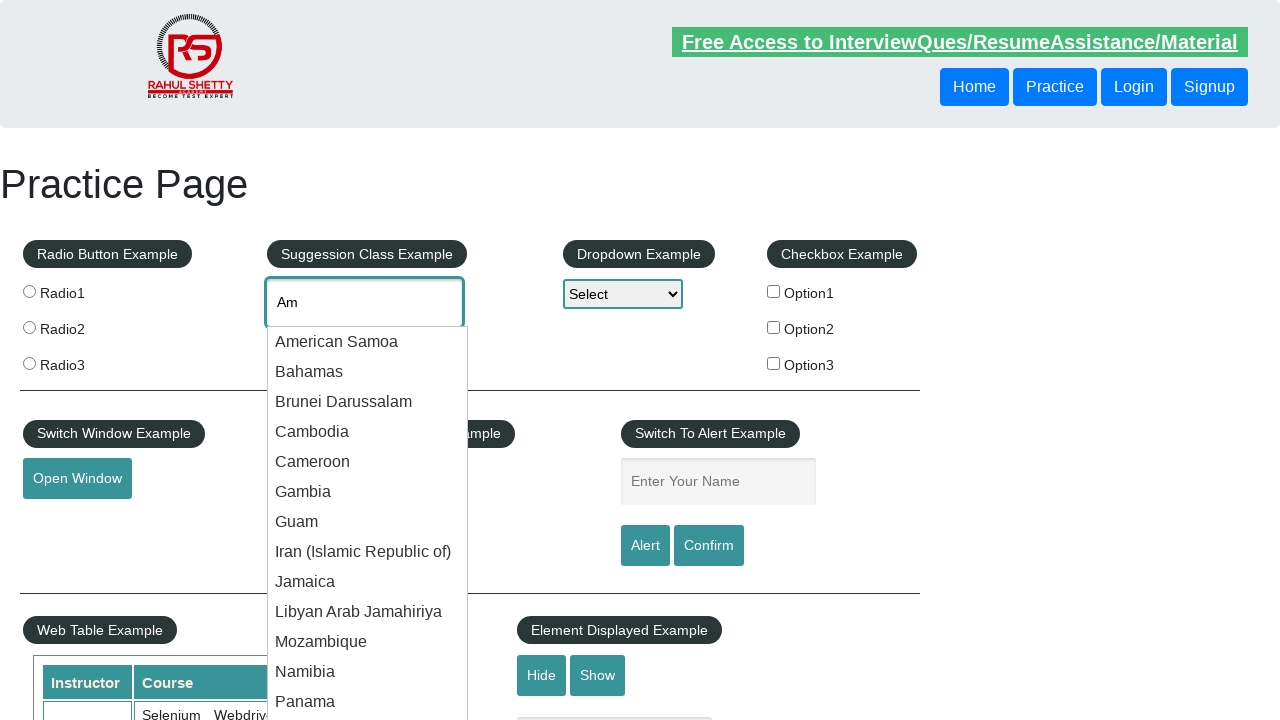

Autosuggestion item: Libyan Arab Jamahiriya
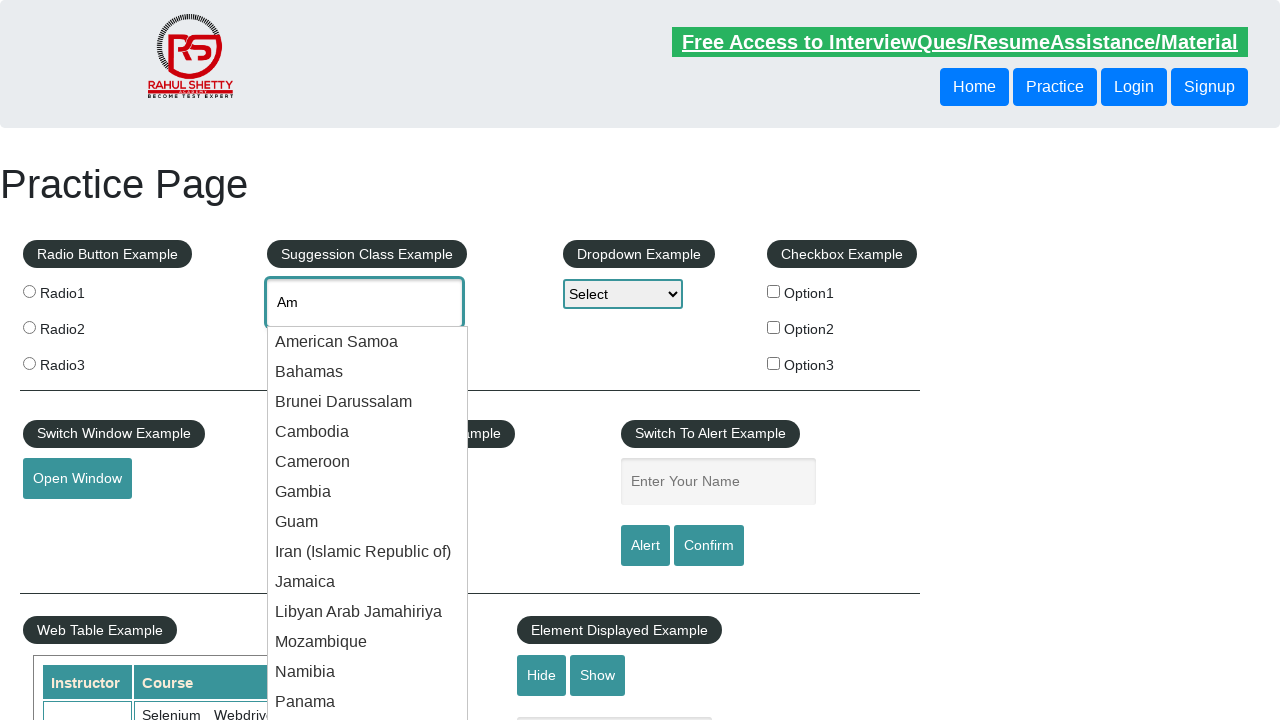

Autosuggestion item: Mozambique
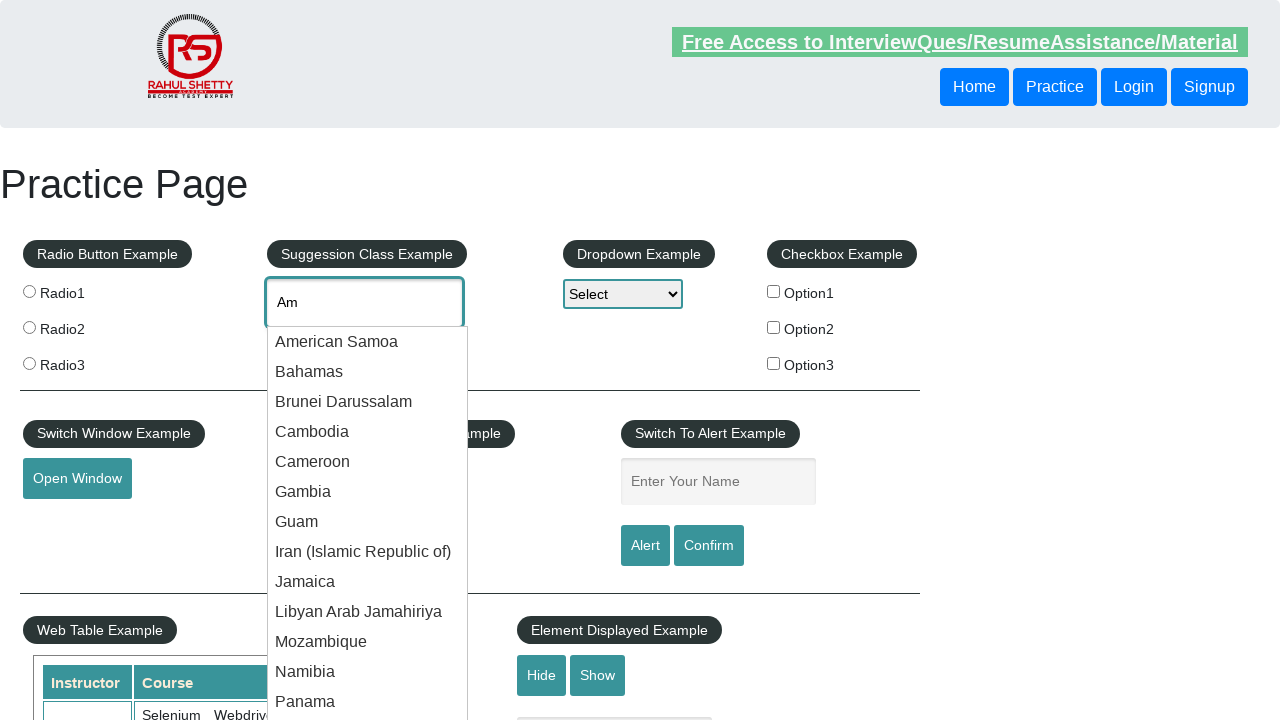

Autosuggestion item: Namibia
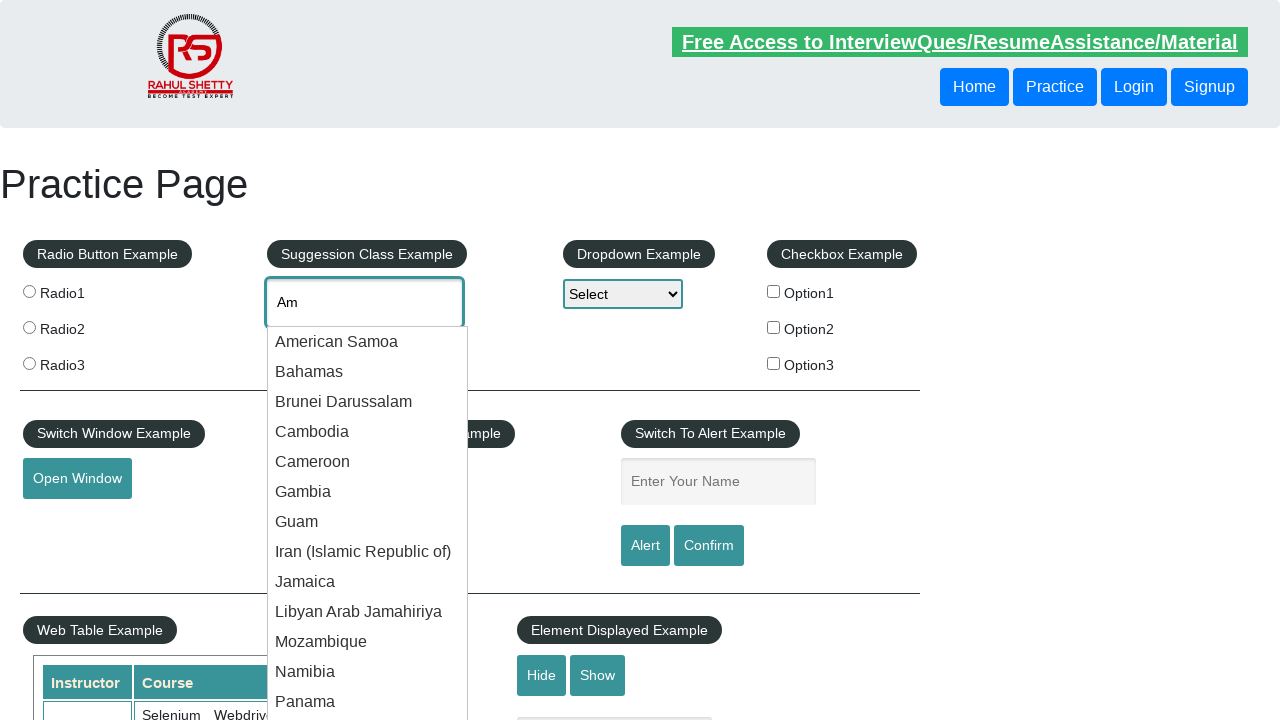

Autosuggestion item: Panama
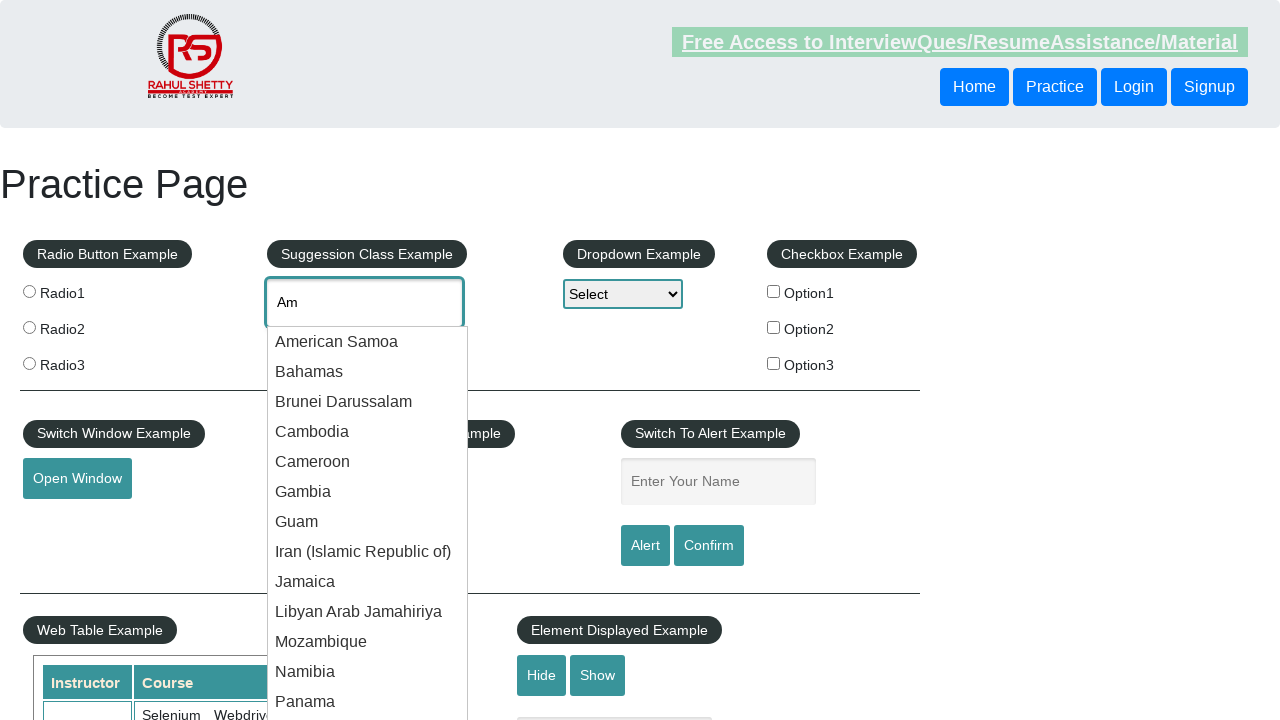

Autosuggestion item: Samoa
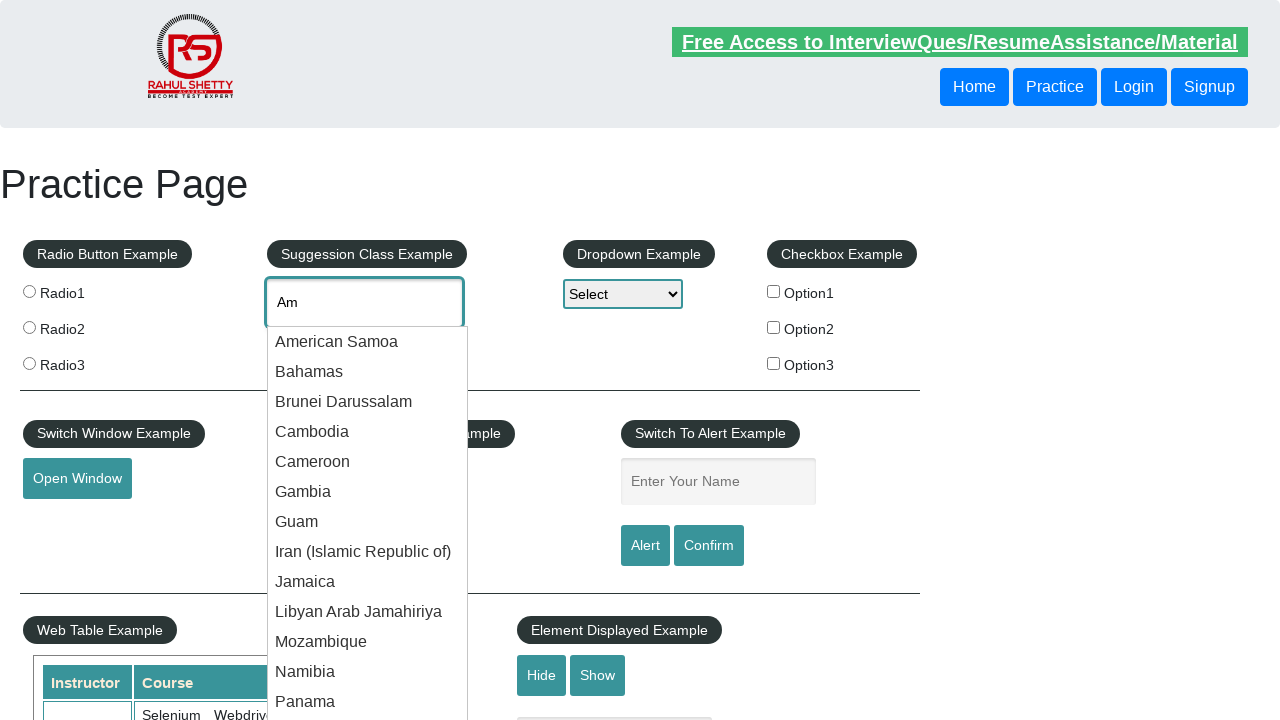

Autosuggestion item: Suriname
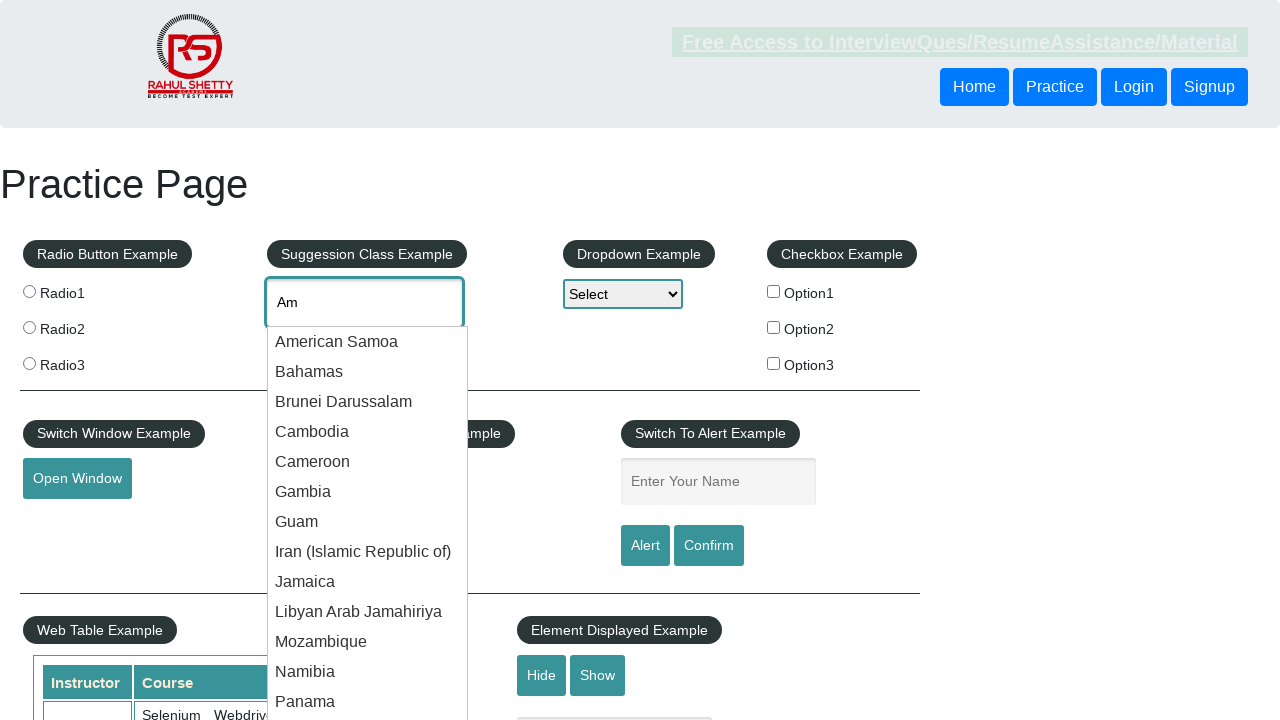

Autosuggestion item: Vietnam
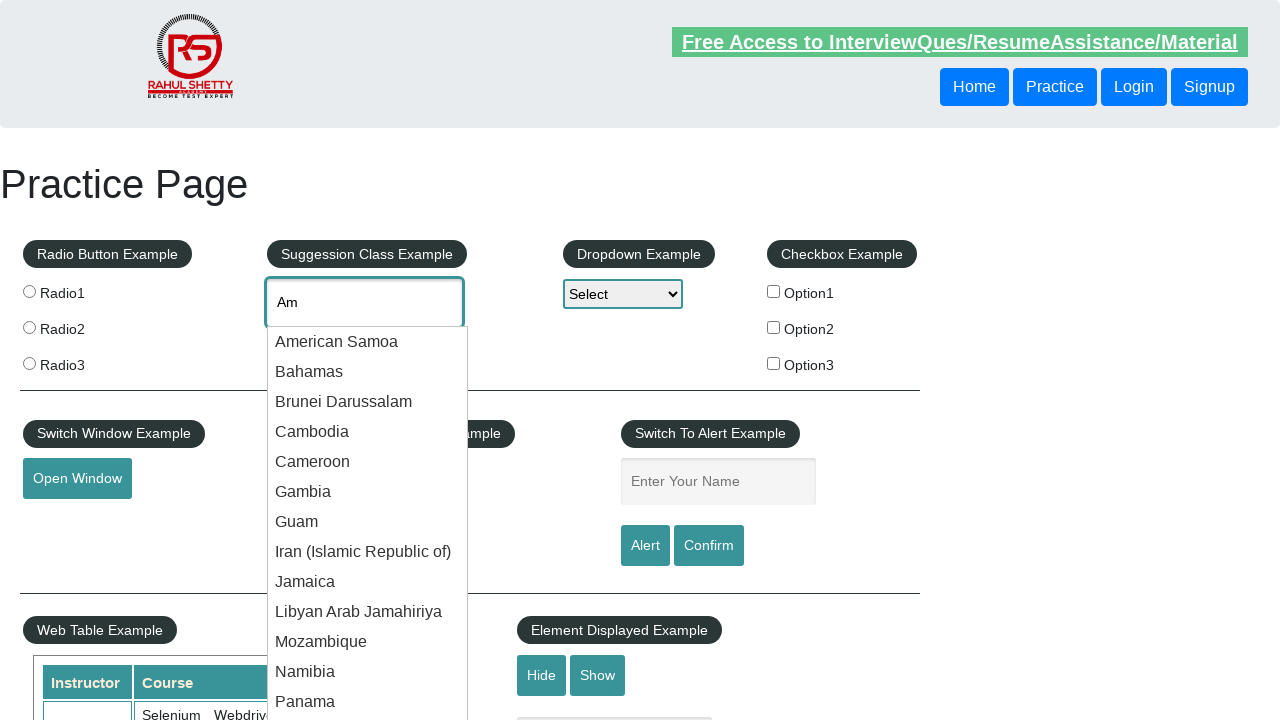

Autosuggestion item: Zambia
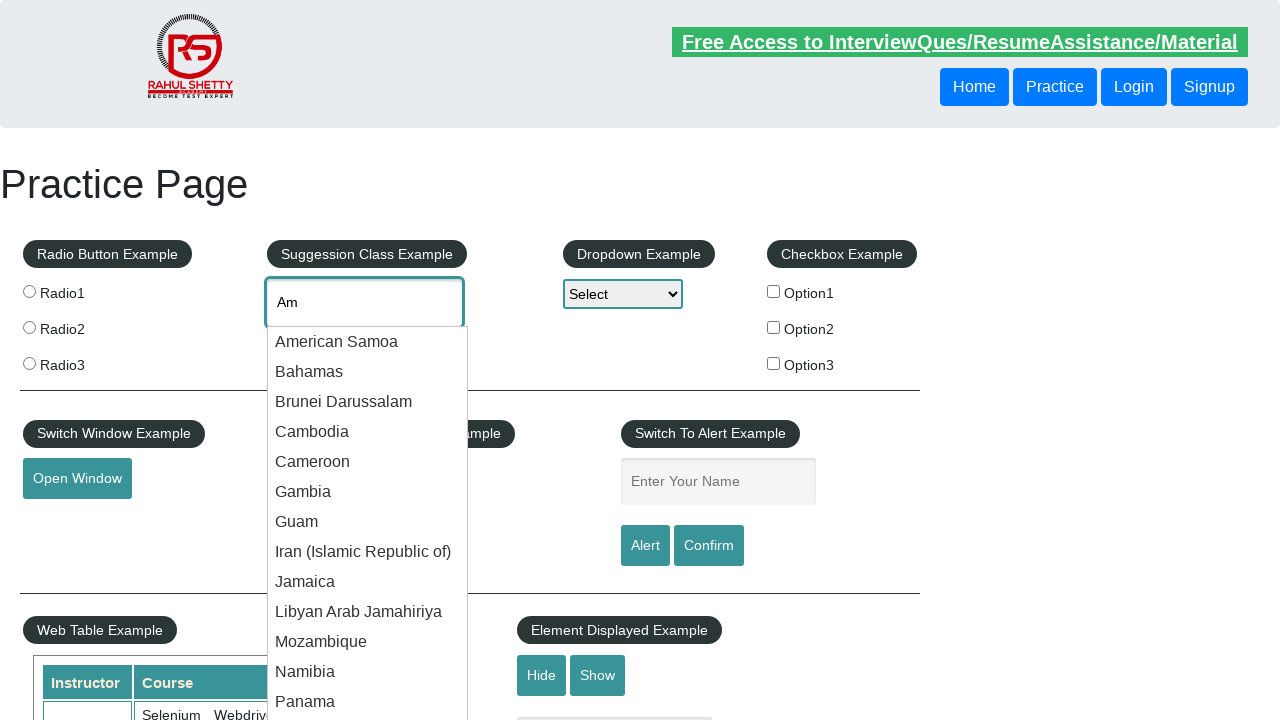

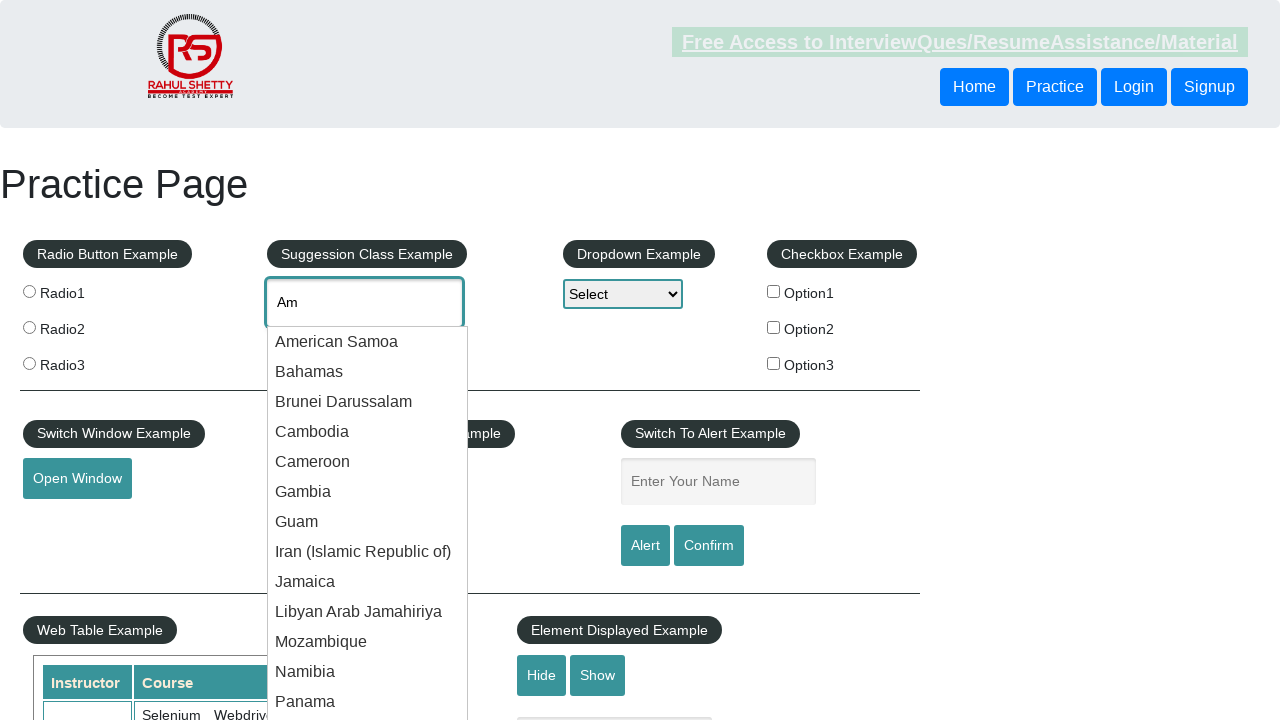